Tests hover functionality by moving mouse over an element to reveal hidden content, then clicking on the revealed link

Starting URL: https://the-internet.herokuapp.com/hovers

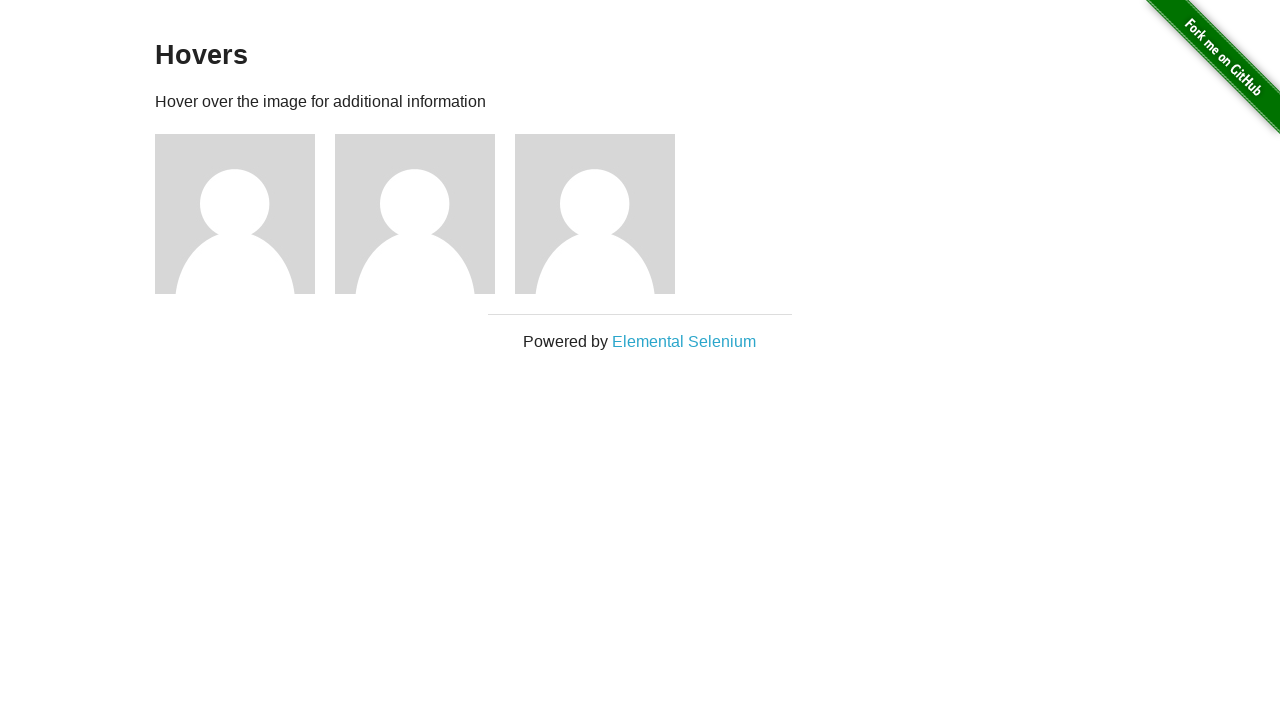

Figure elements loaded on the hovers page
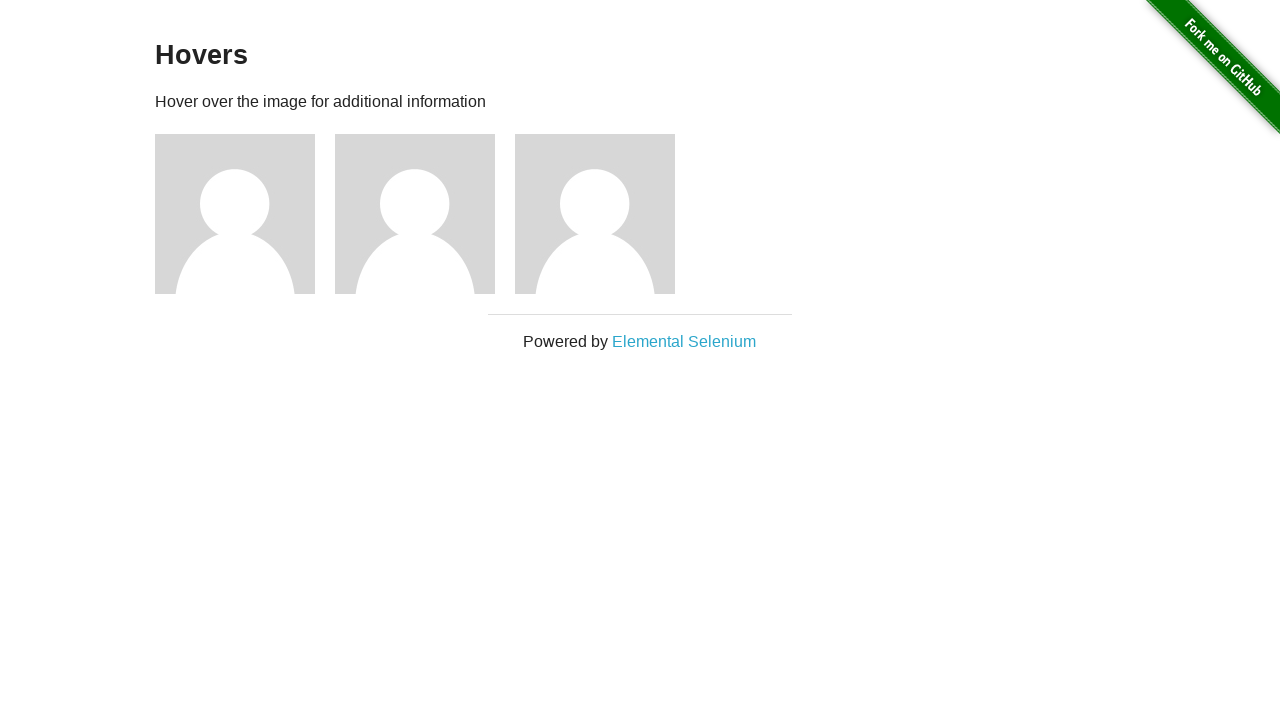

Hovered over the first figure element to reveal hidden content at (245, 214) on .figure >> nth=0
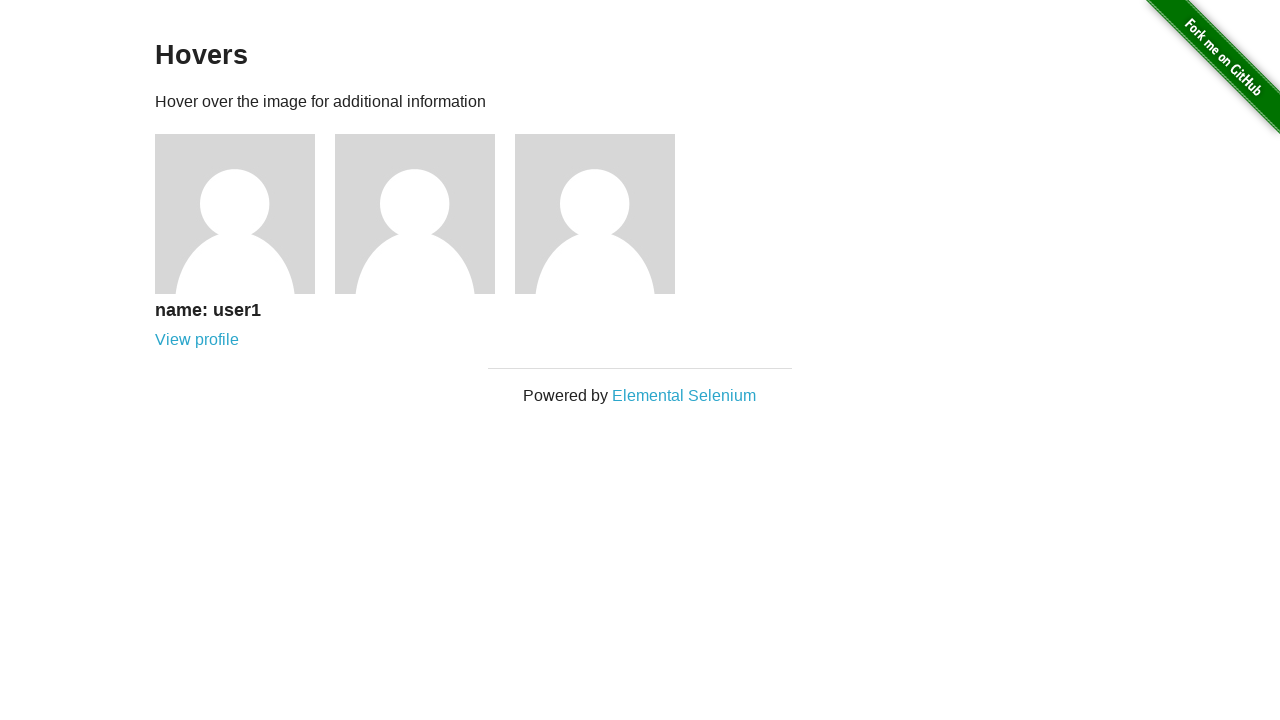

Clicked on the revealed user link at (197, 340) on a[href='/users/1']
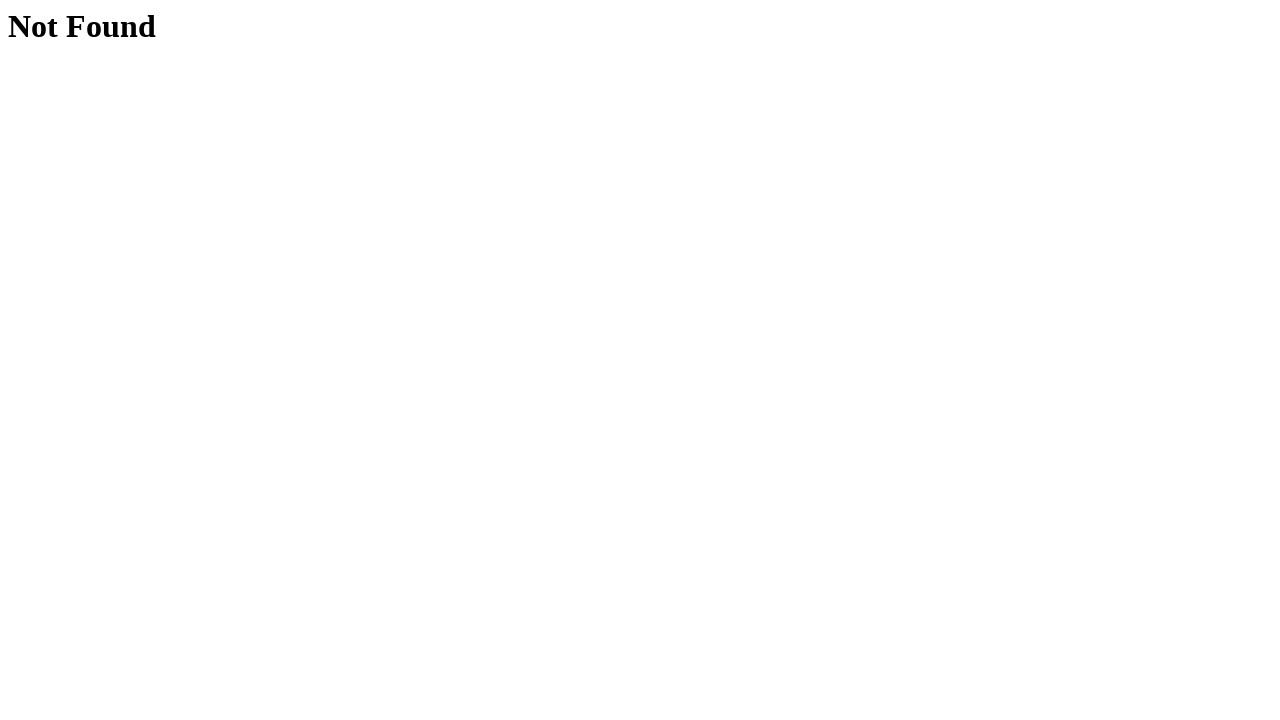

Page navigation completed and h1 element is visible
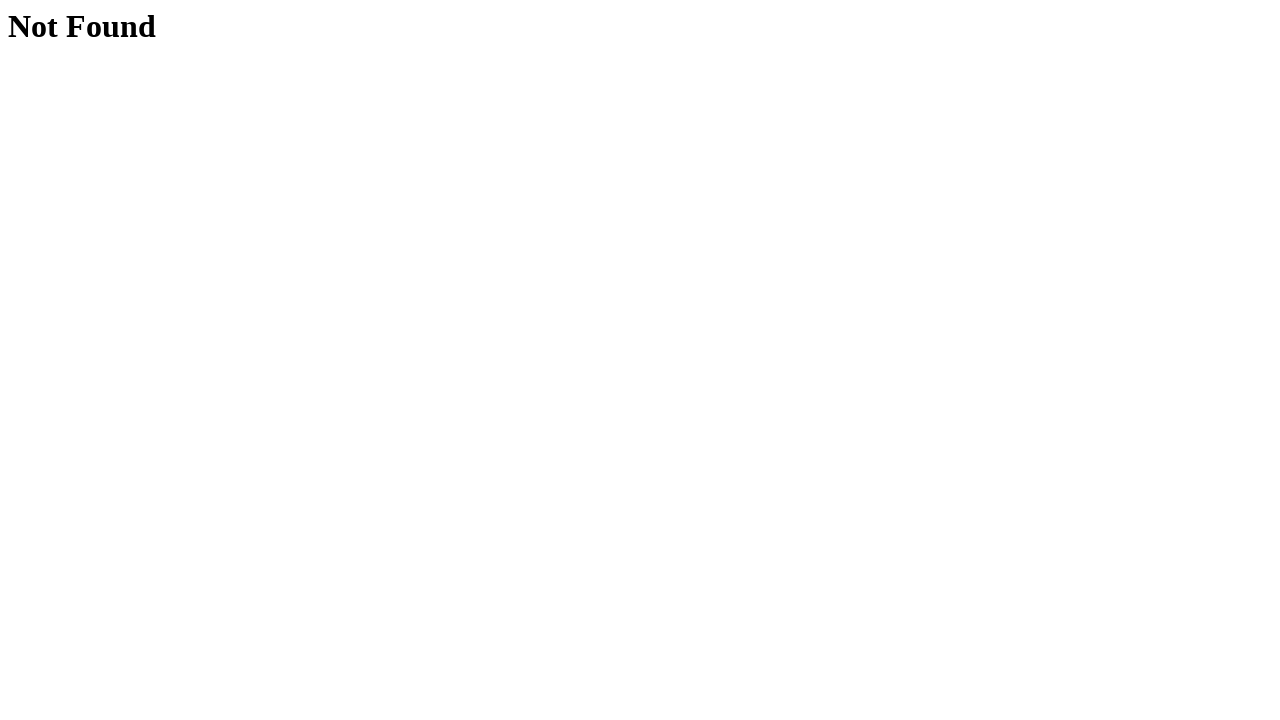

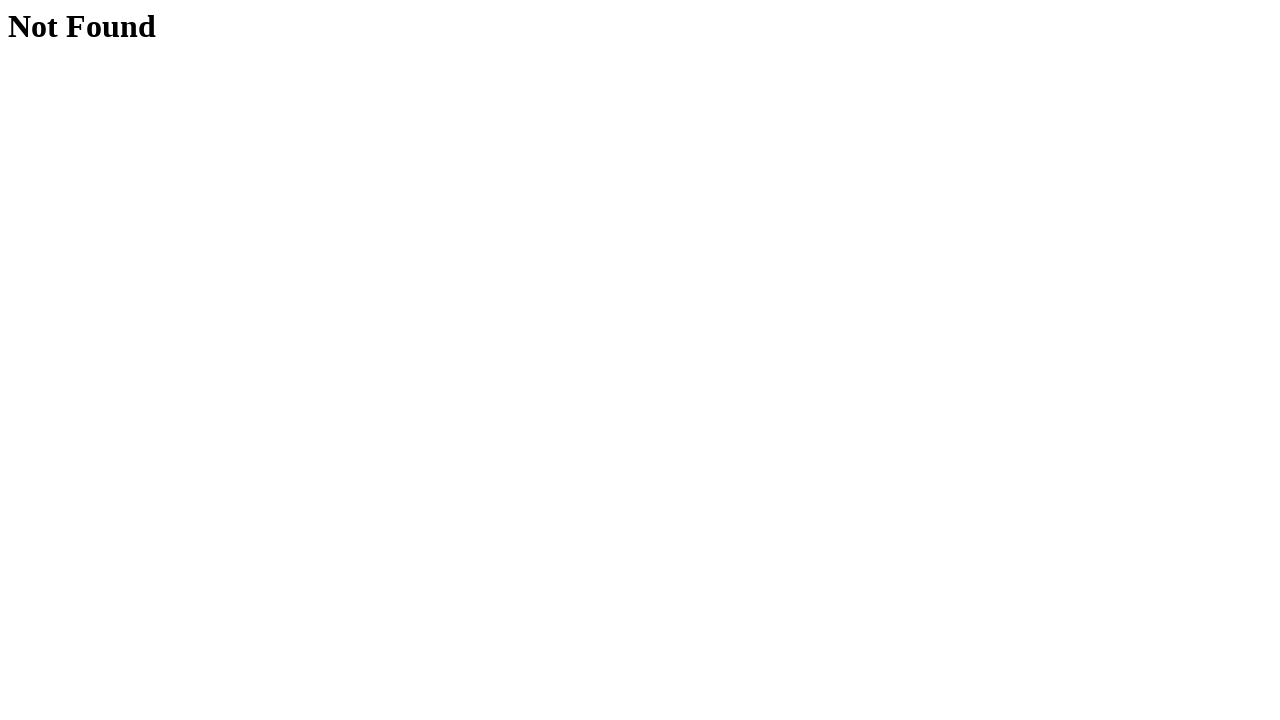